Tests handling a prompt JavaScript alert by clicking a button to trigger it, entering text into the prompt, then accepting it.

Starting URL: https://demoqa.com/alerts

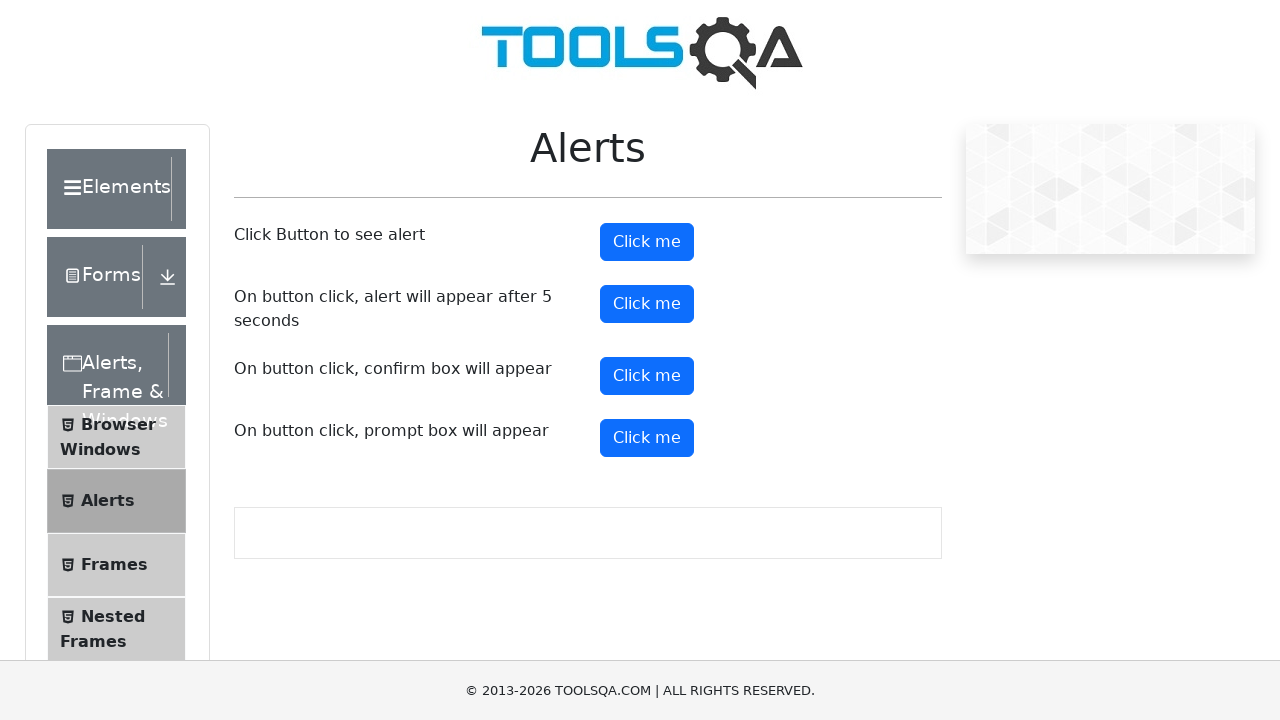

Set up dialog handler to accept prompt alert with text 'sameesha'
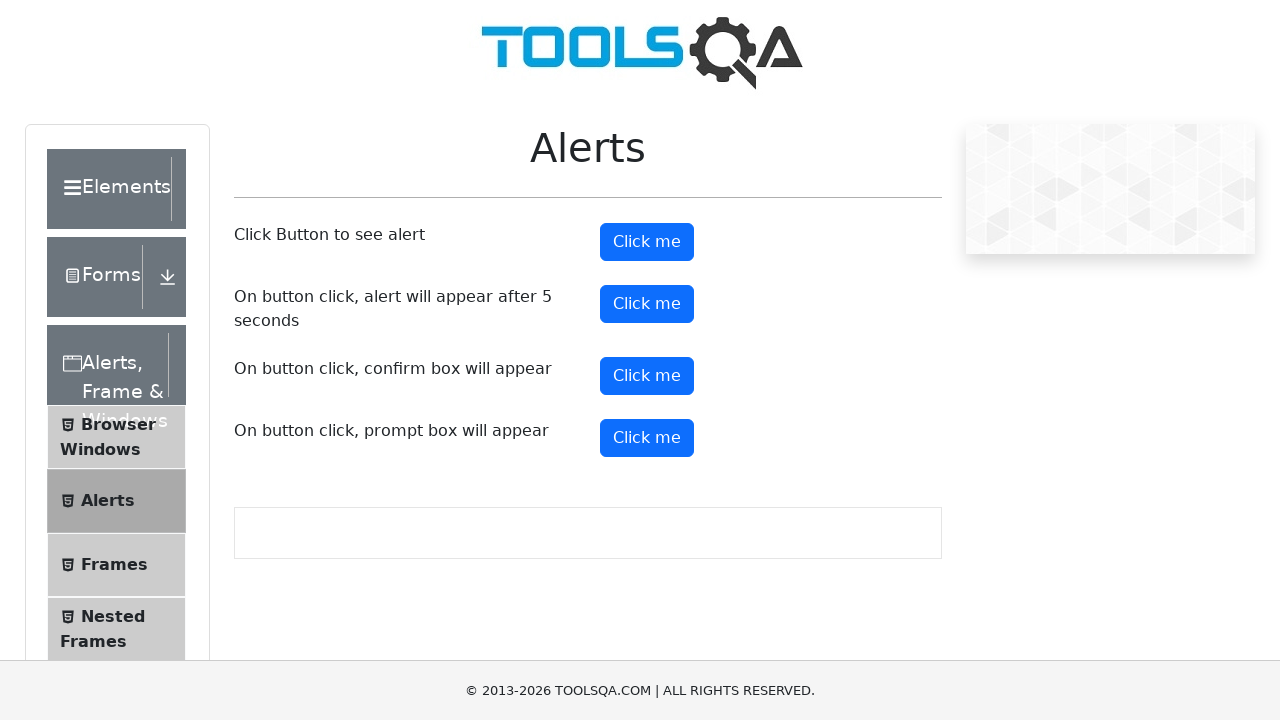

Clicked prompt button to trigger JavaScript alert at (647, 438) on button#promtButton
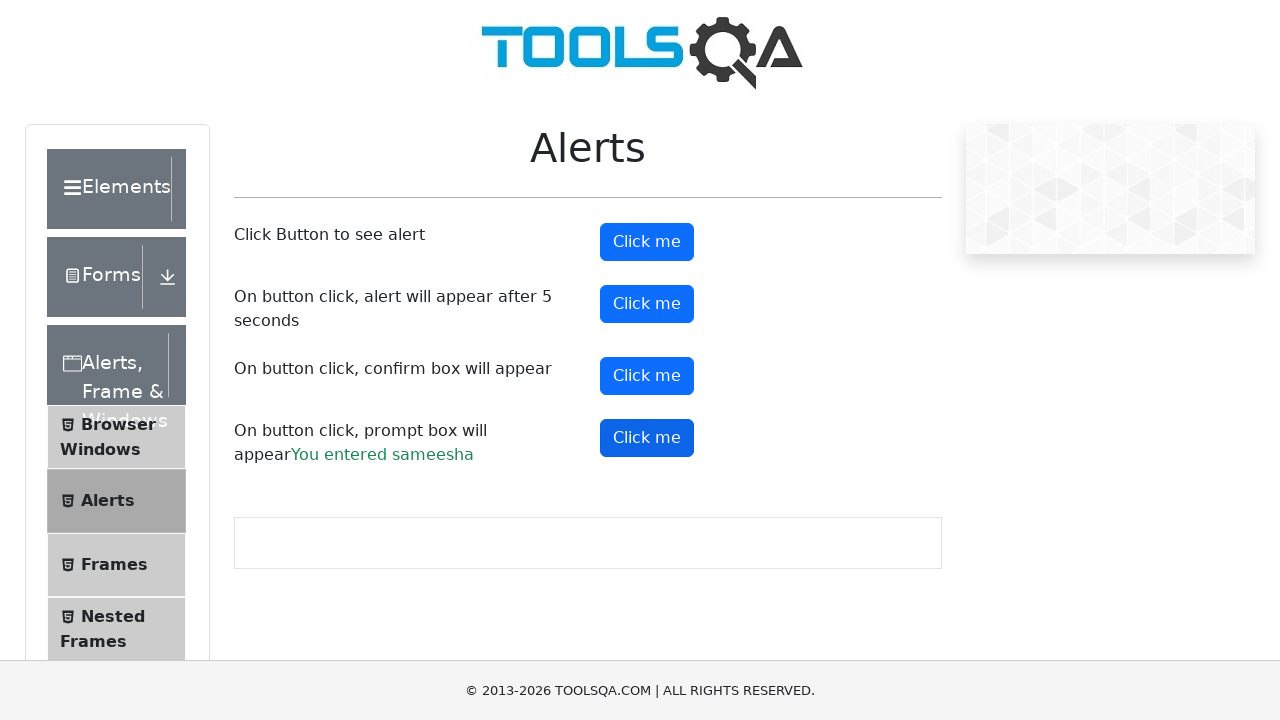

Waited for prompt alert to be handled and accepted
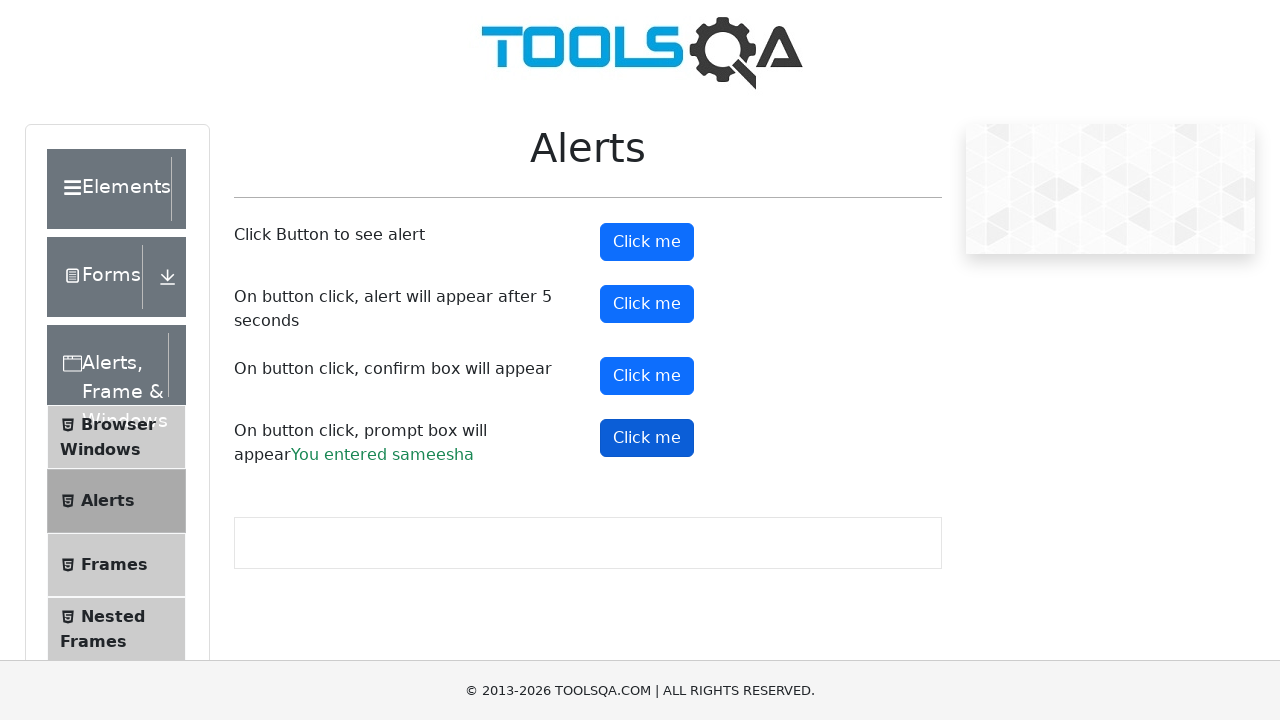

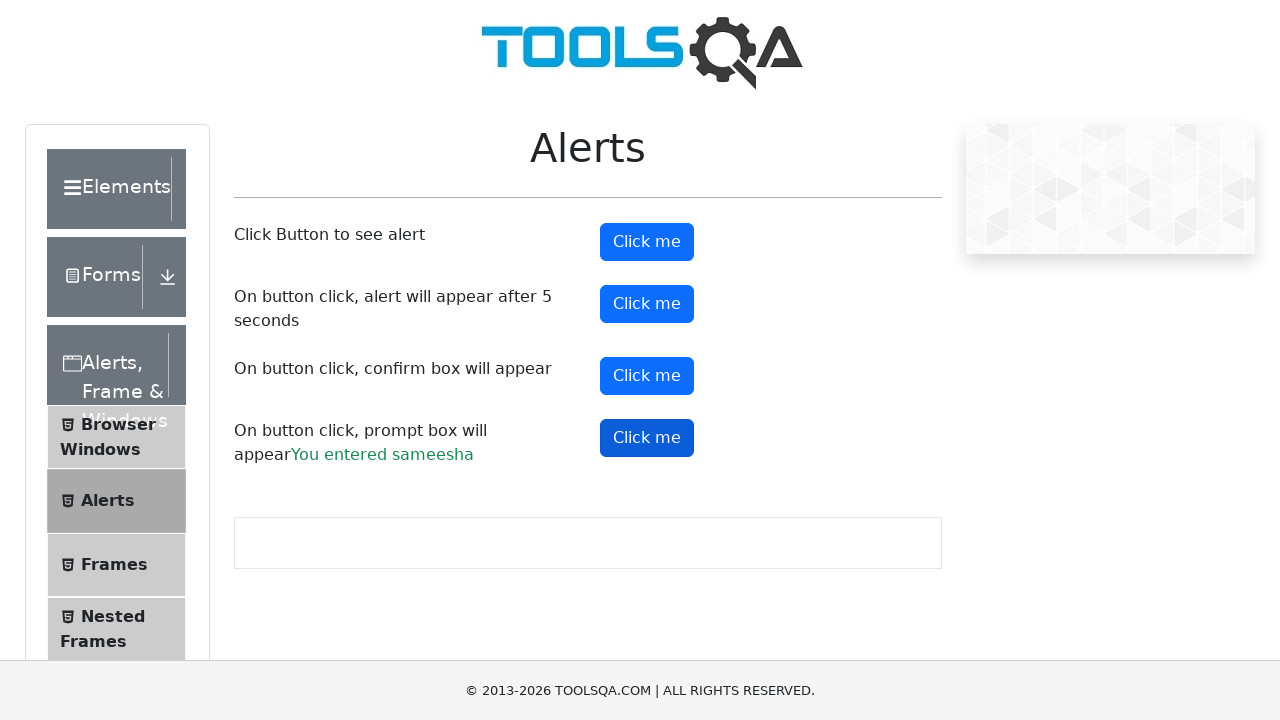